Verifies that the 'becoming a sponsor' link is displayed on the WebdriverIO homepage

Starting URL: https://webdriver.io

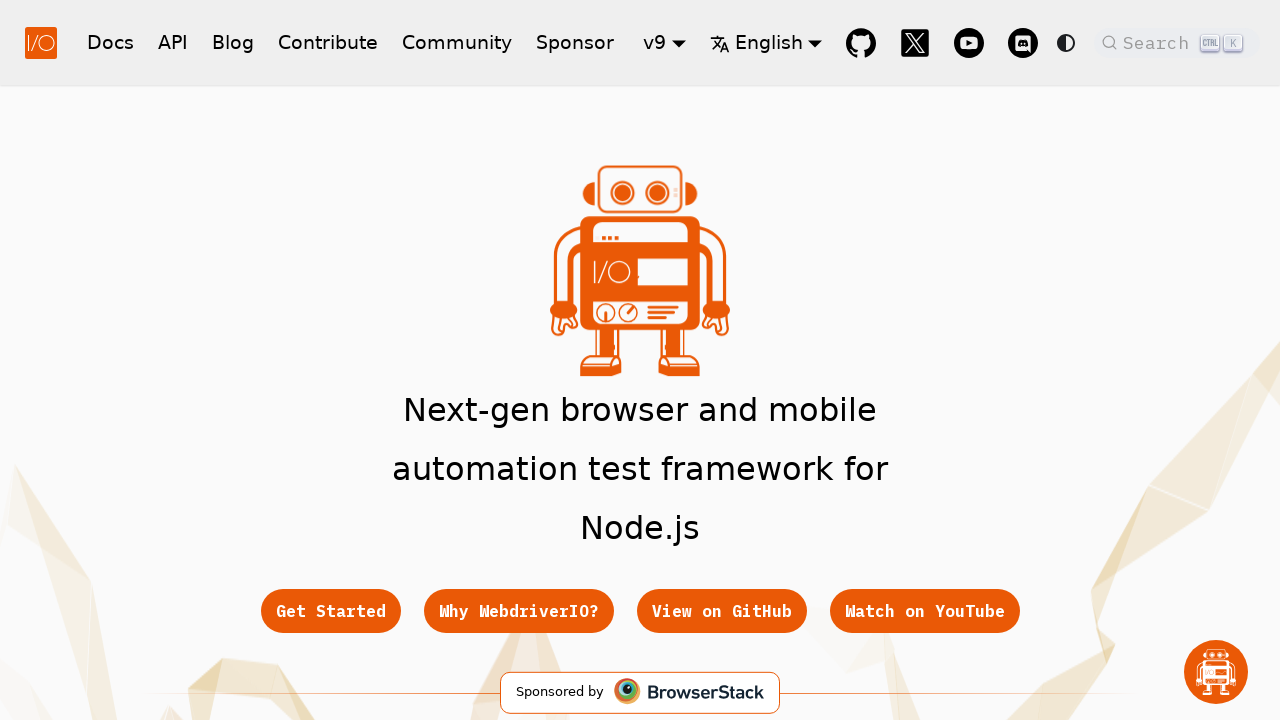

Located the 'becoming a sponsor' link element
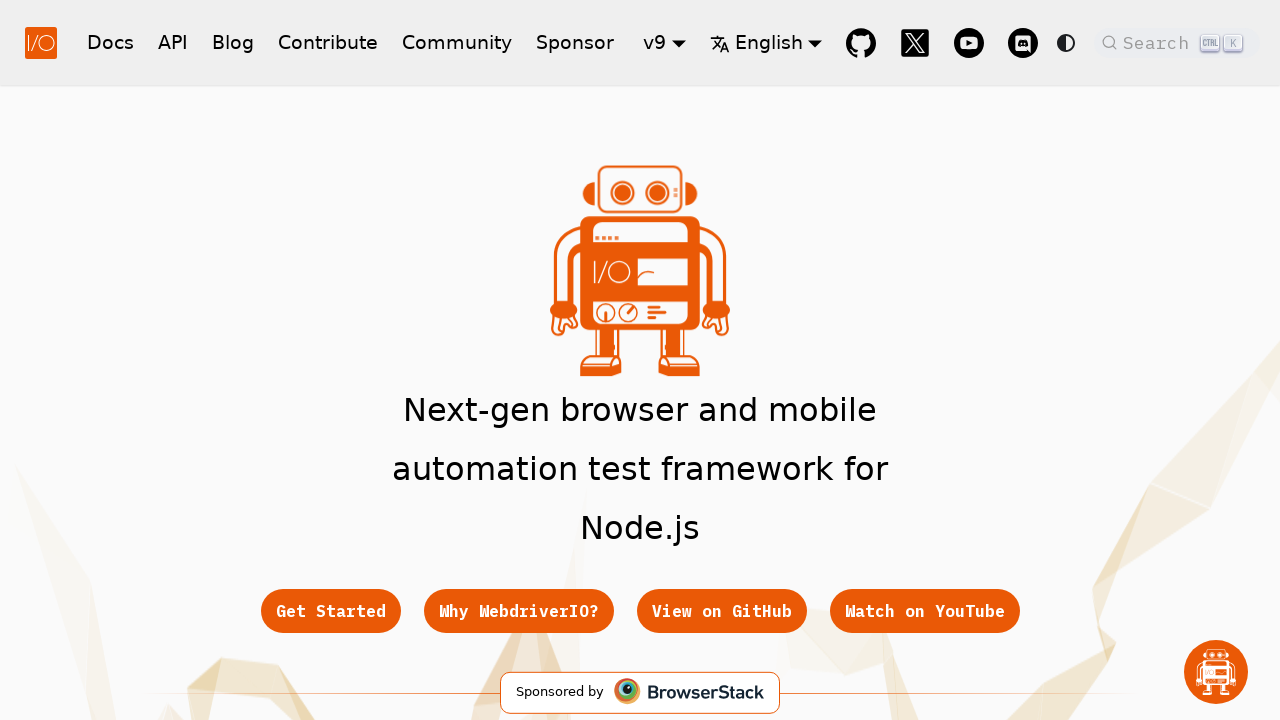

Verified that the 'becoming a sponsor' link is visible
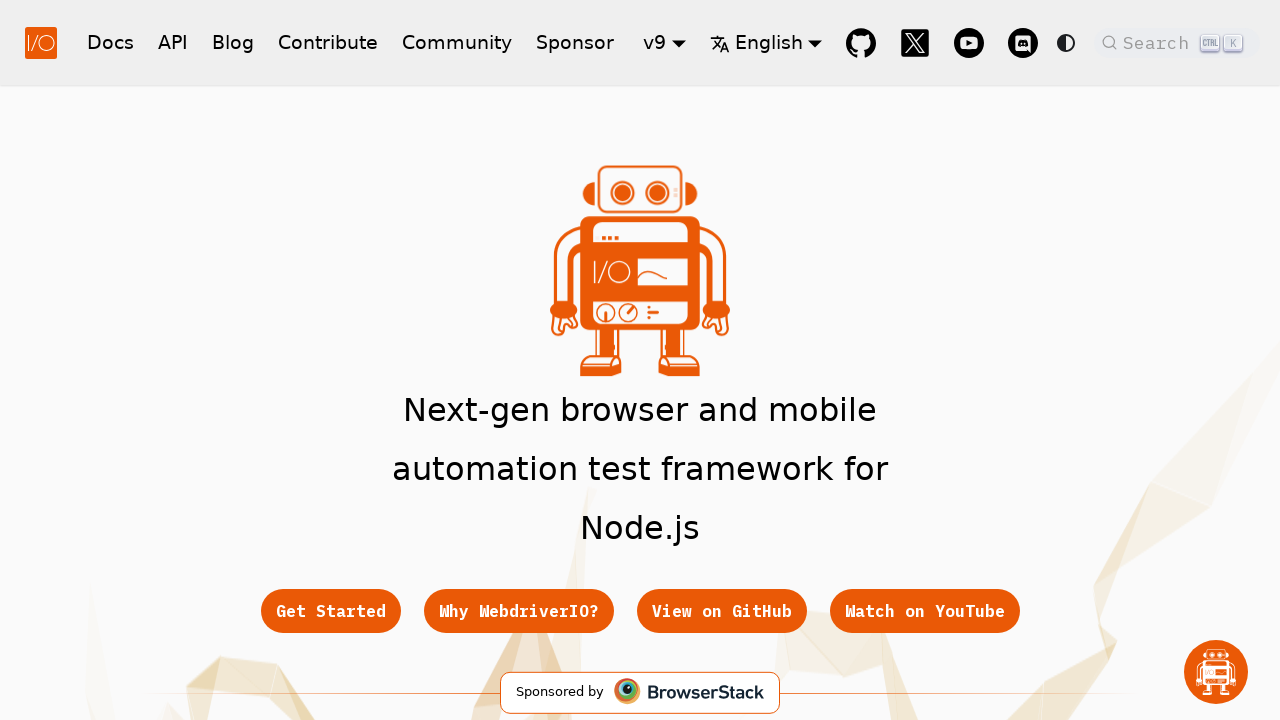

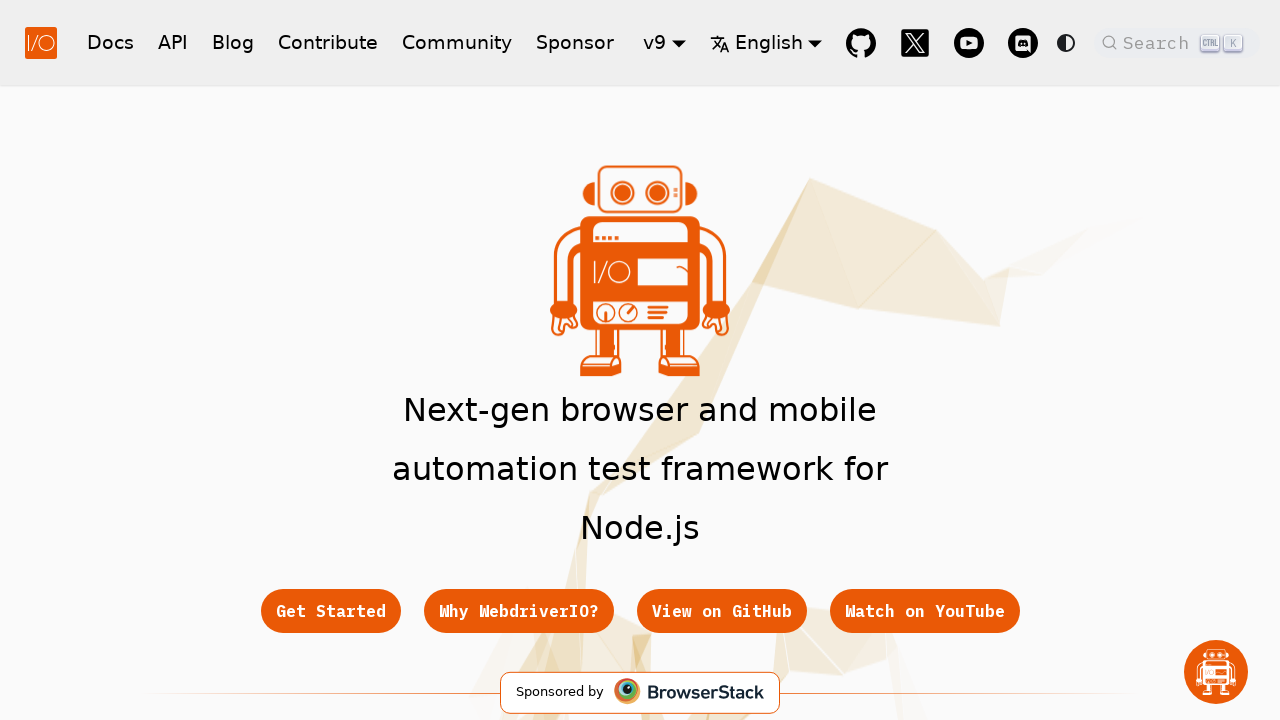